Tests the implicit wait functionality by navigating to a practice website and clicking the "Start Practicing" button to access basic examples.

Starting URL: http://syntaxprojects.com/index.php

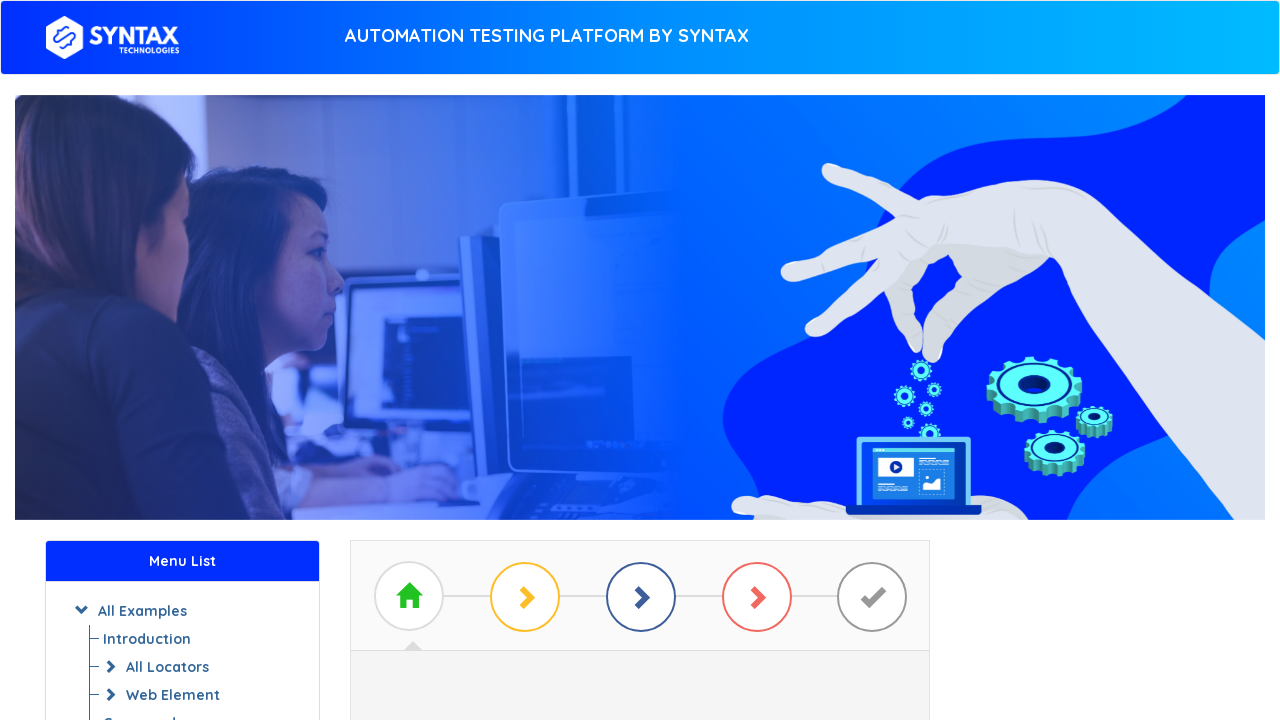

Navigated to http://syntaxprojects.com/index.php
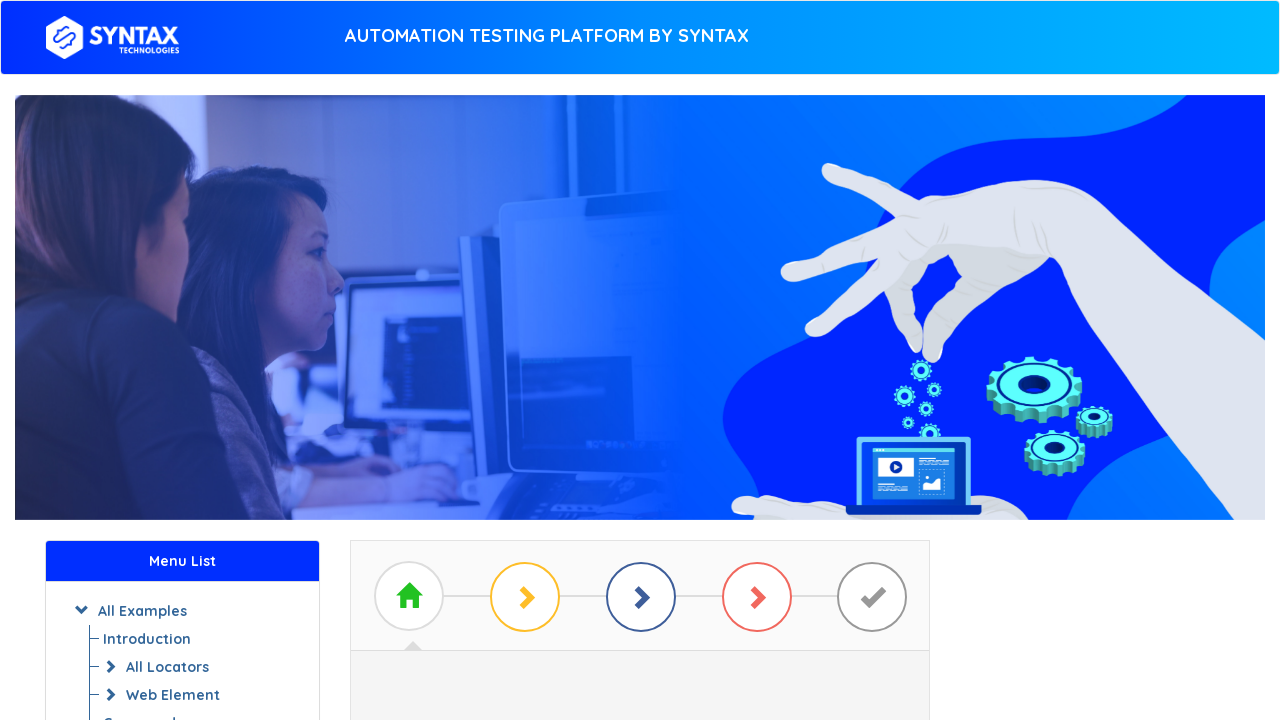

Clicked the 'Start Practicing' button to access basic examples at (640, 372) on #btn_basic_example
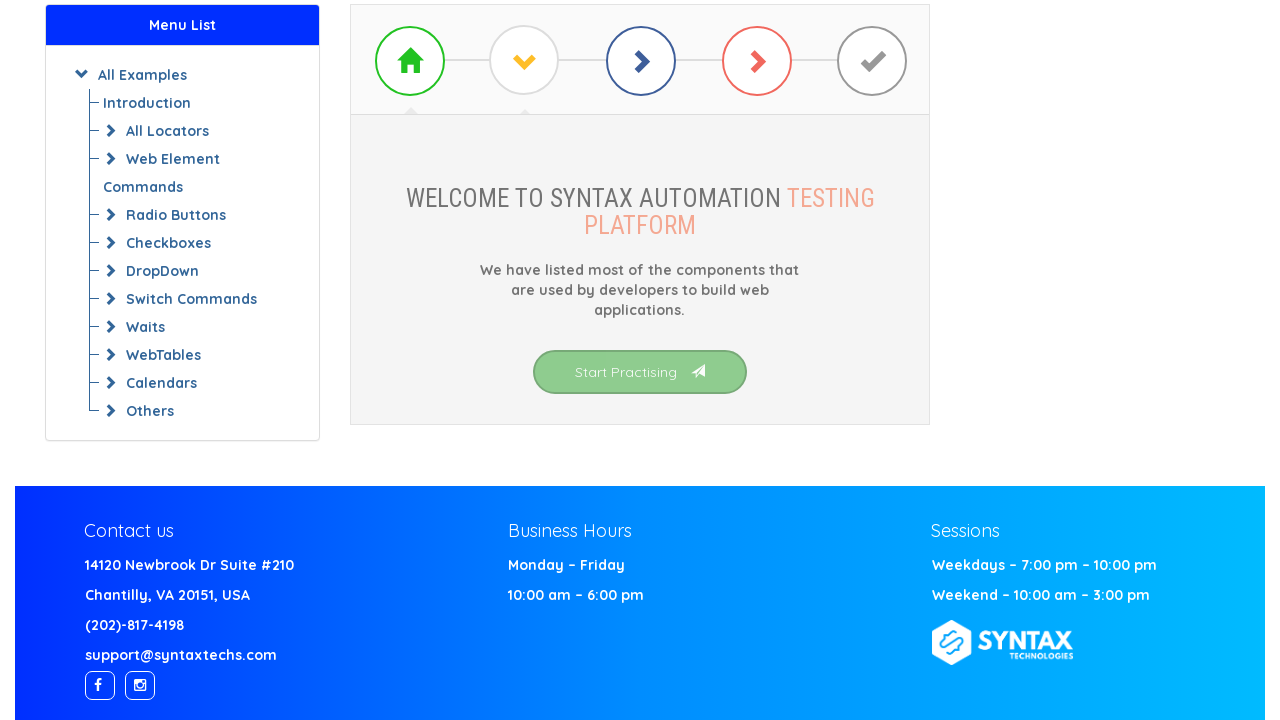

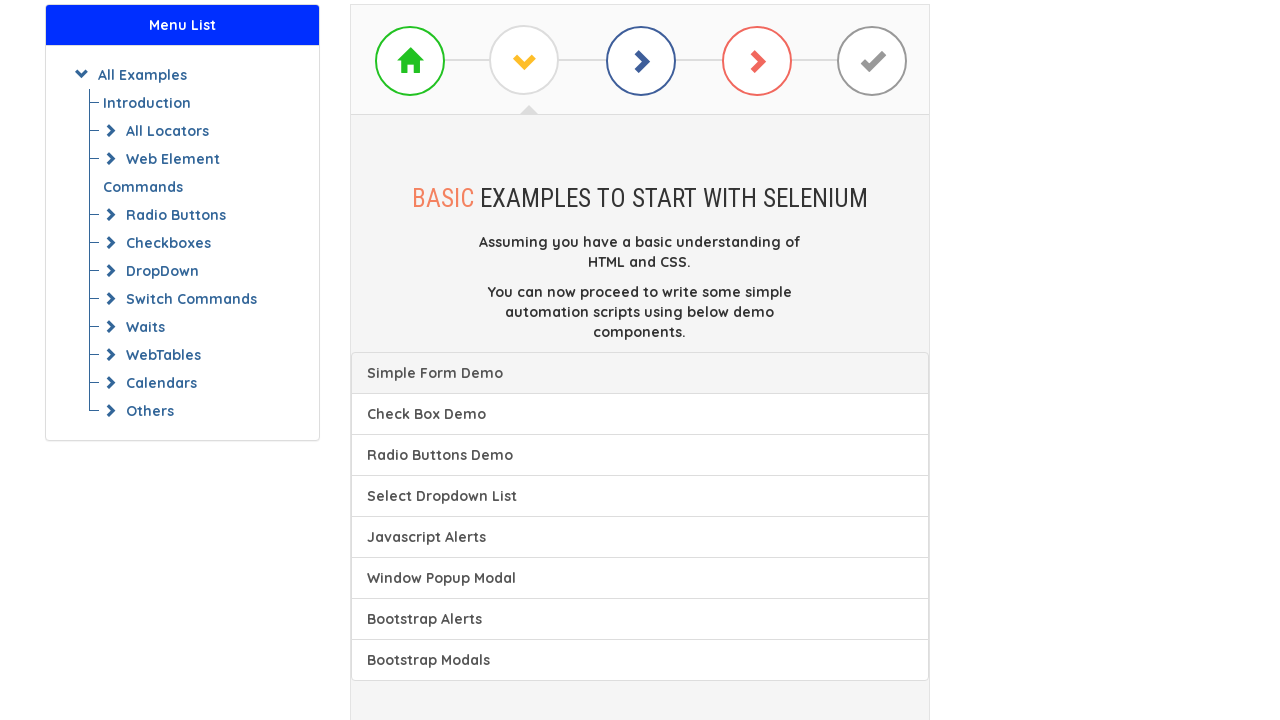